Navigates to DemoQA homepage and clicks on the "Elements" card from the list of available feature cards

Starting URL: https://demoqa.com/

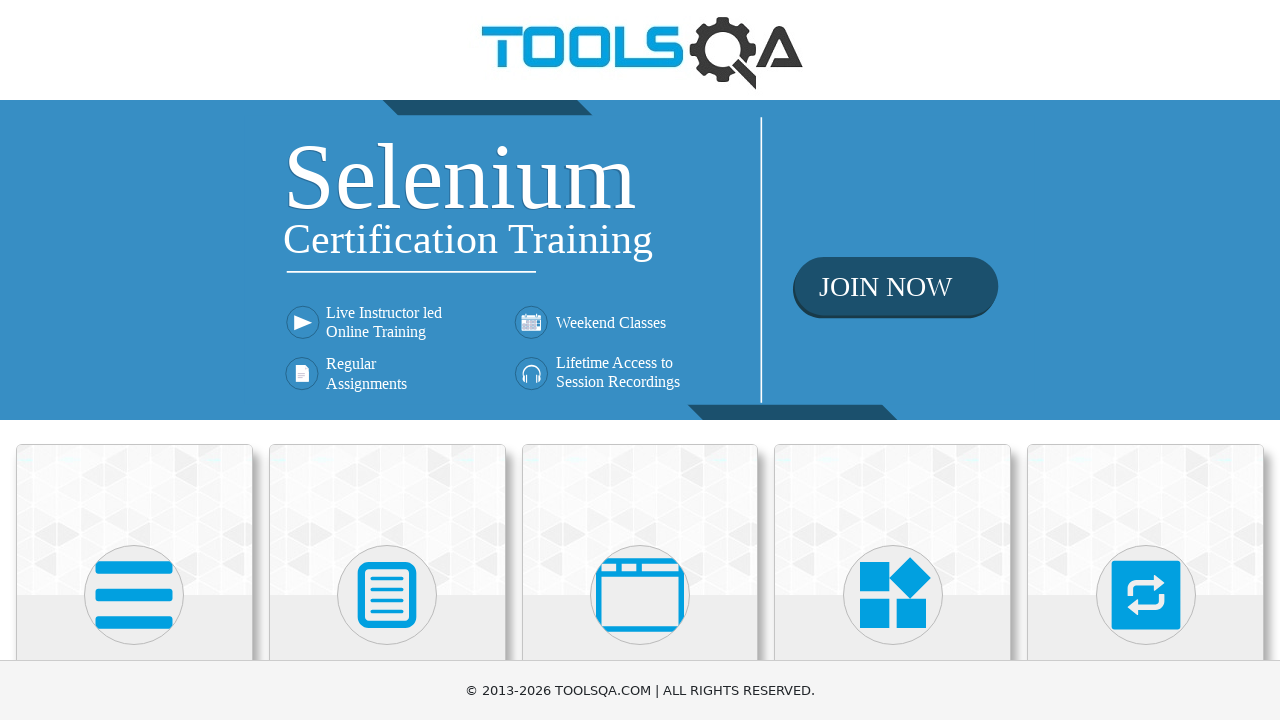

Waited for feature cards to load on DemoQA homepage
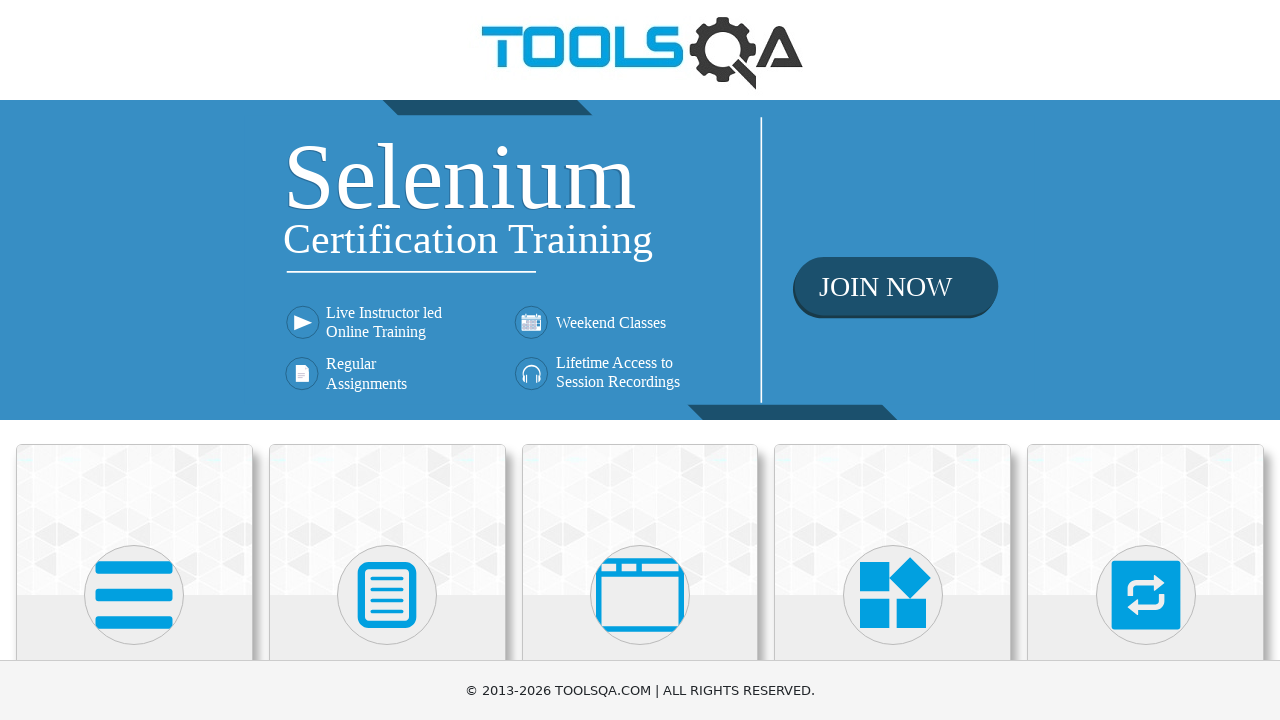

Located all feature cards on the page
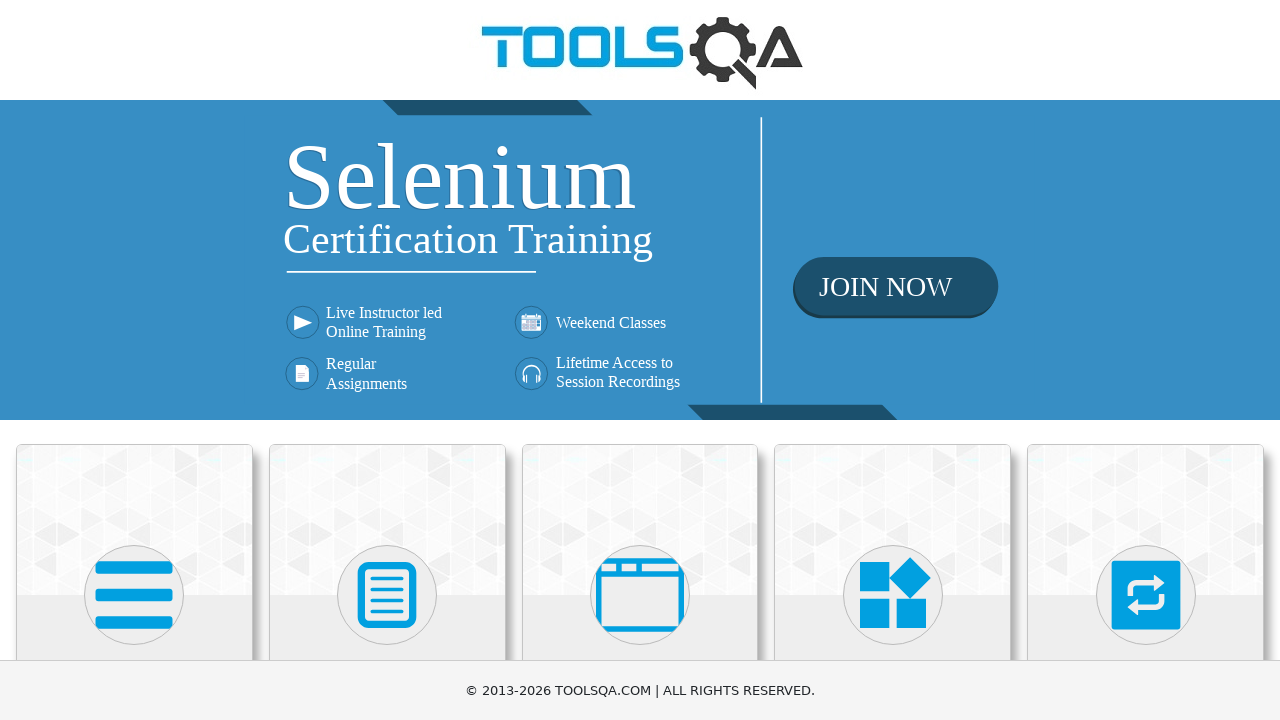

Retrieved card name: 'Elements'
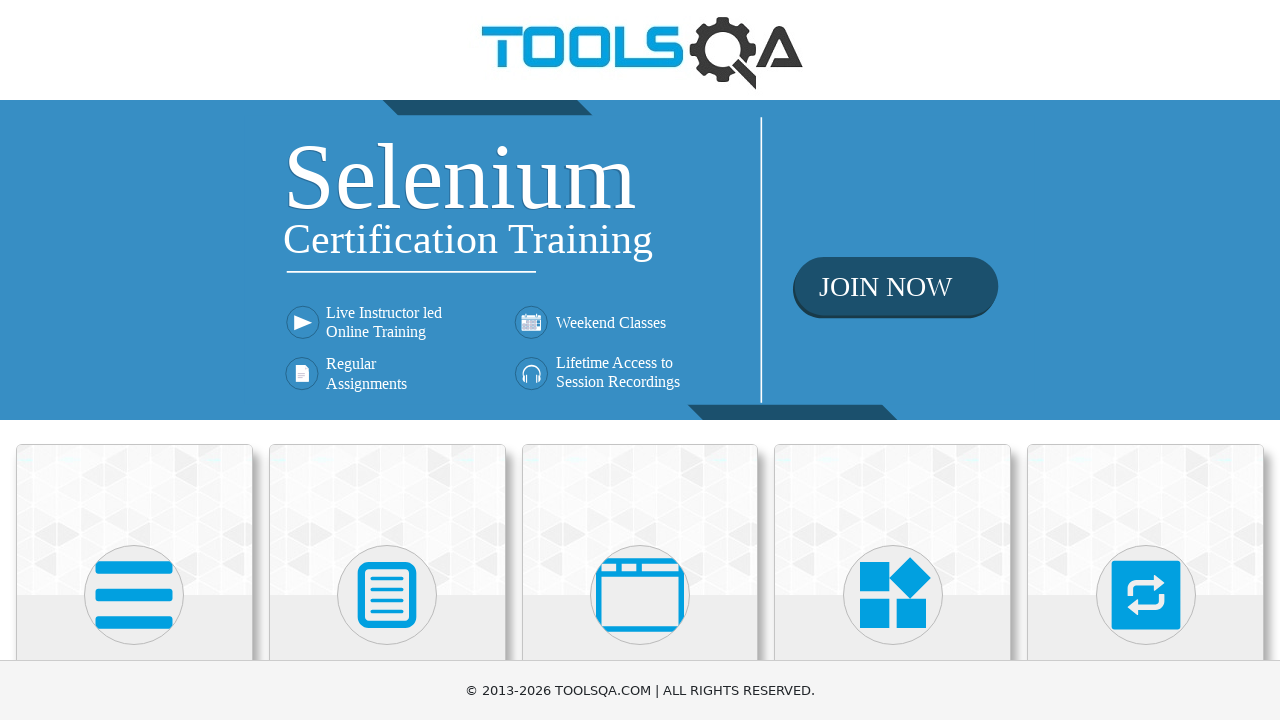

Clicked on the Elements card at (134, 360) on div.card.mt-4.top-card >> nth=0 >> div.card-body
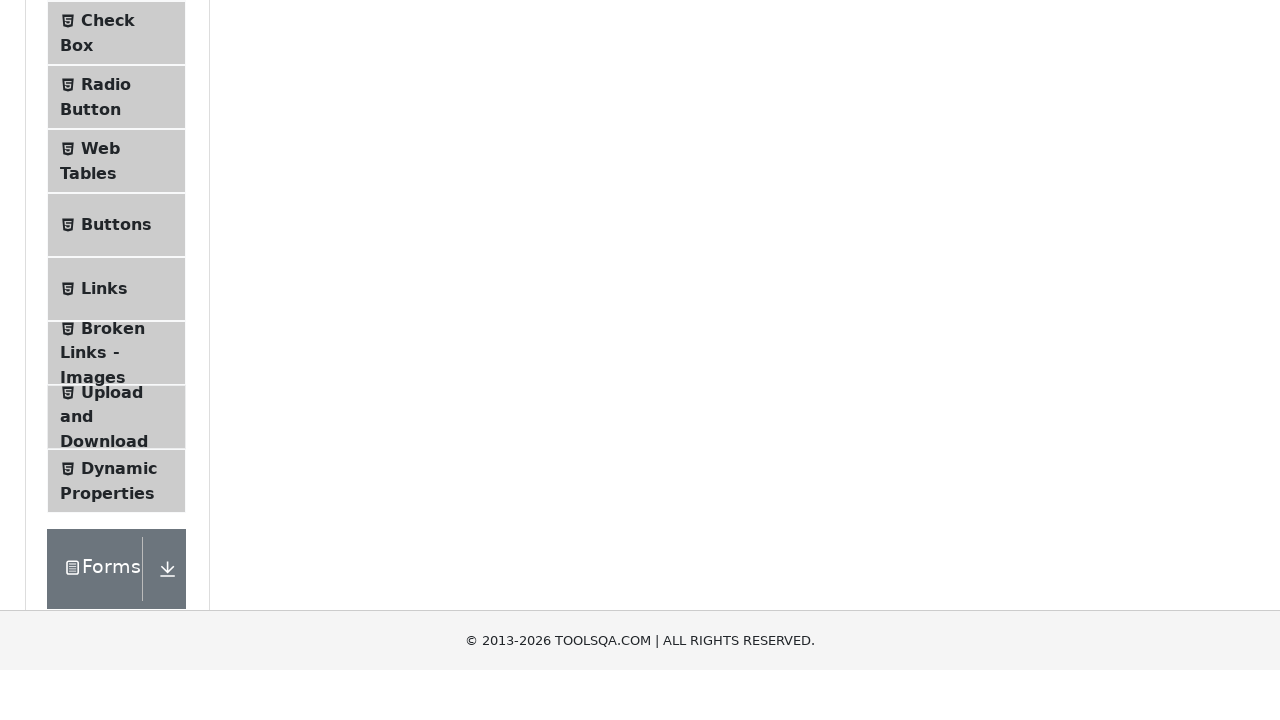

Elements page loaded successfully
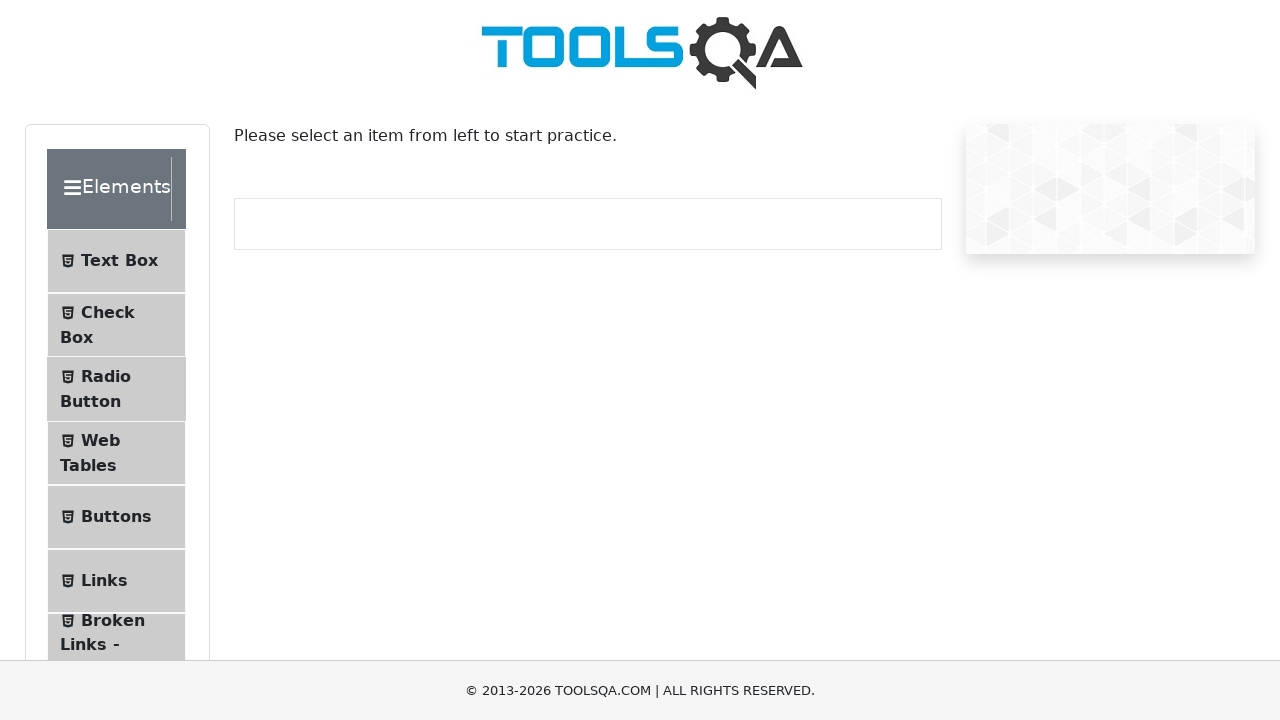

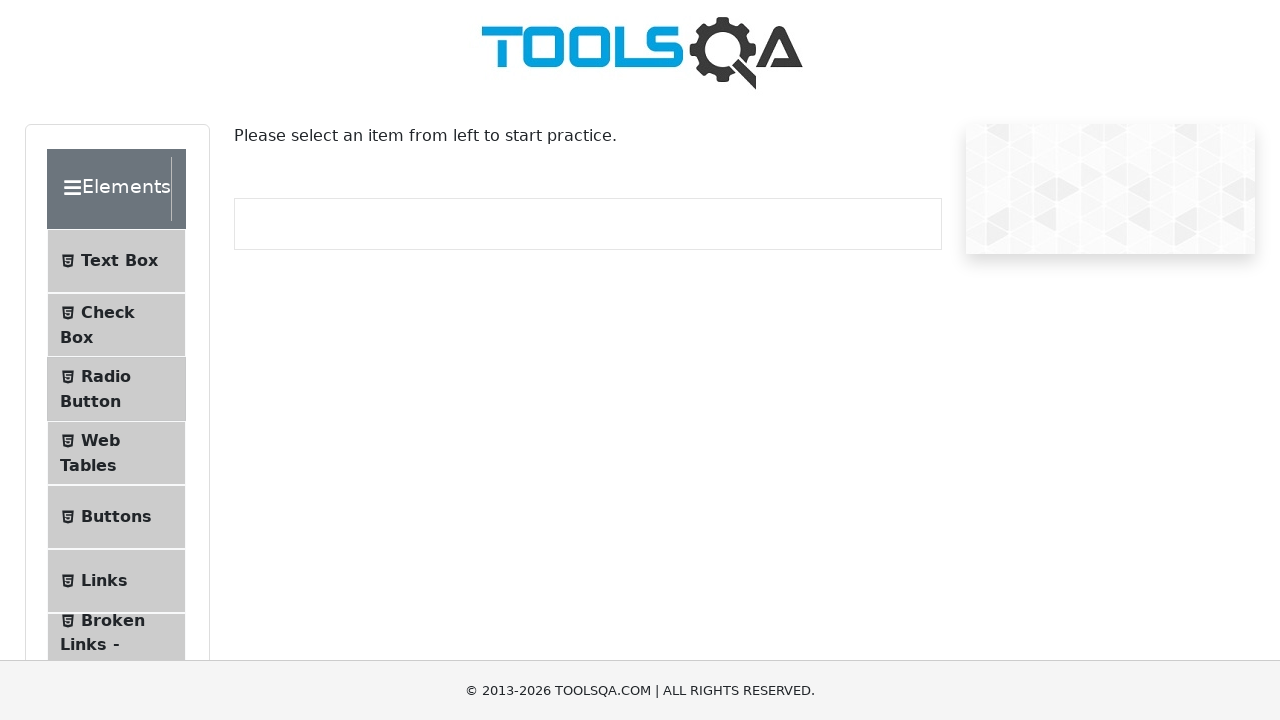